Searches YouTube for a query by entering text in the search box and pressing Enter

Starting URL: https://youtube.com

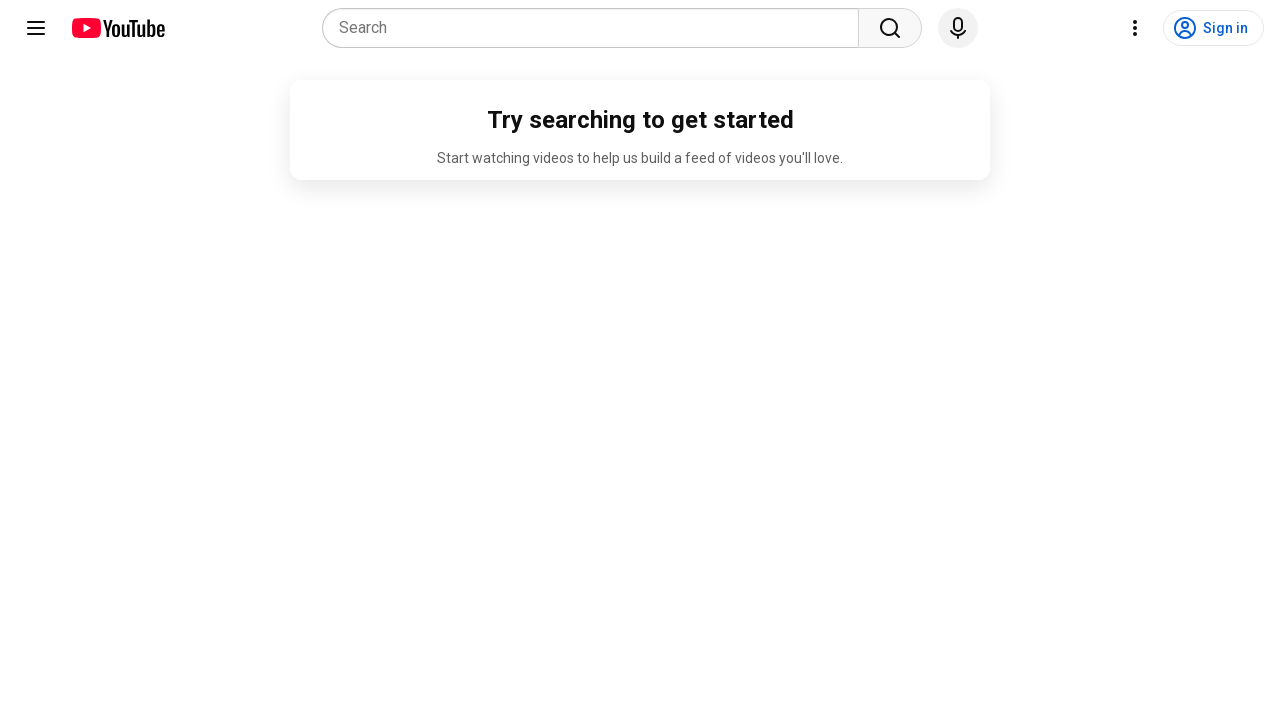

YouTube search box is available
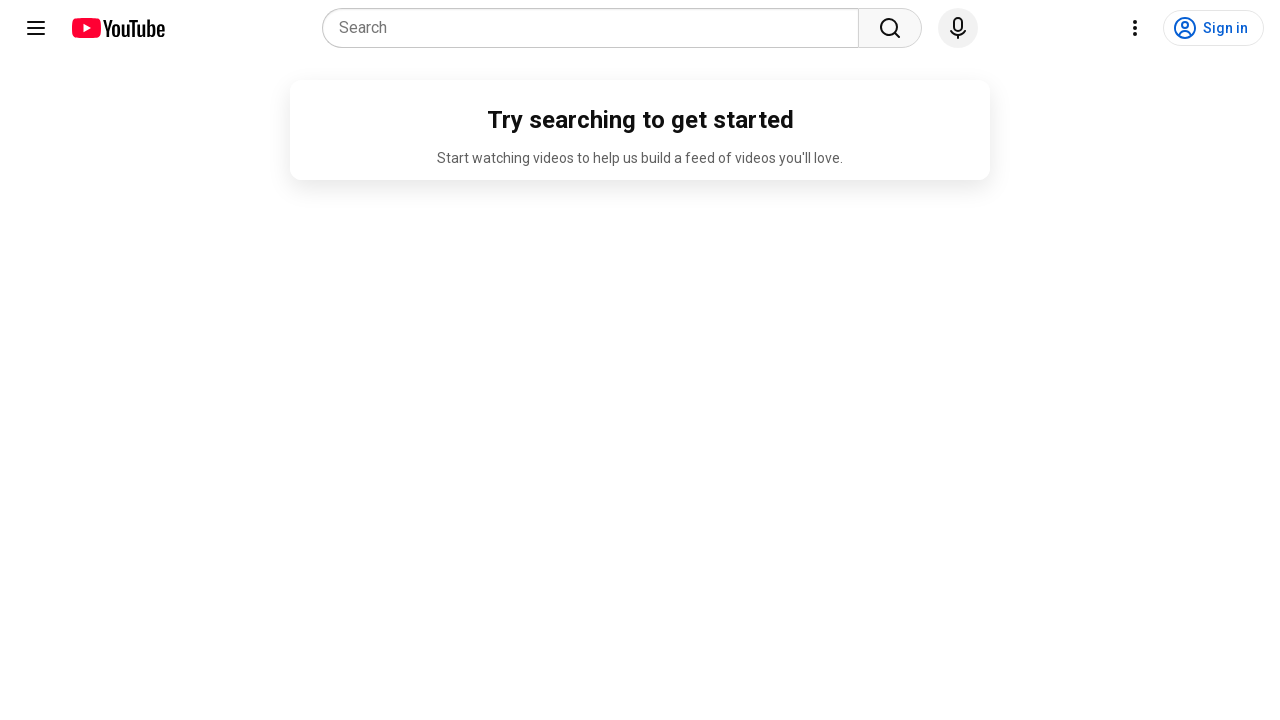

Entered 'relaxing music playlist' in search box on input[name='search_query']
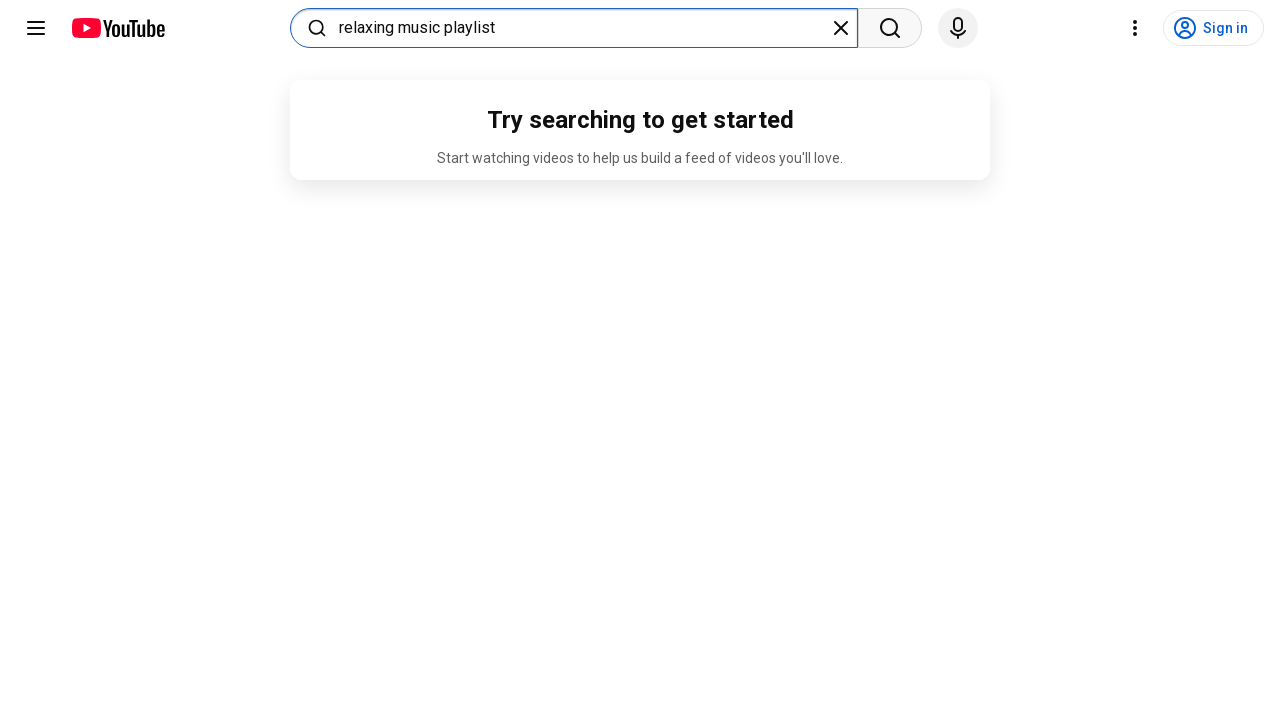

Pressed Enter to search for 'relaxing music playlist' on input[name='search_query']
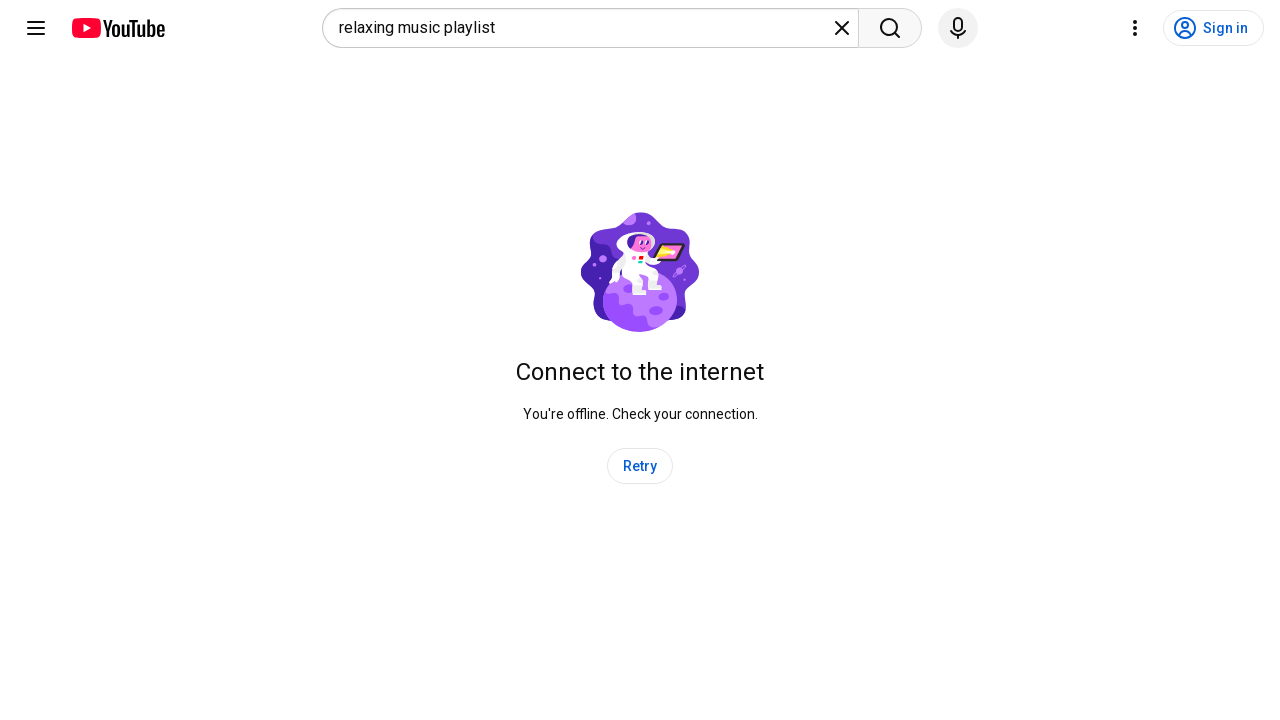

Search results loaded successfully
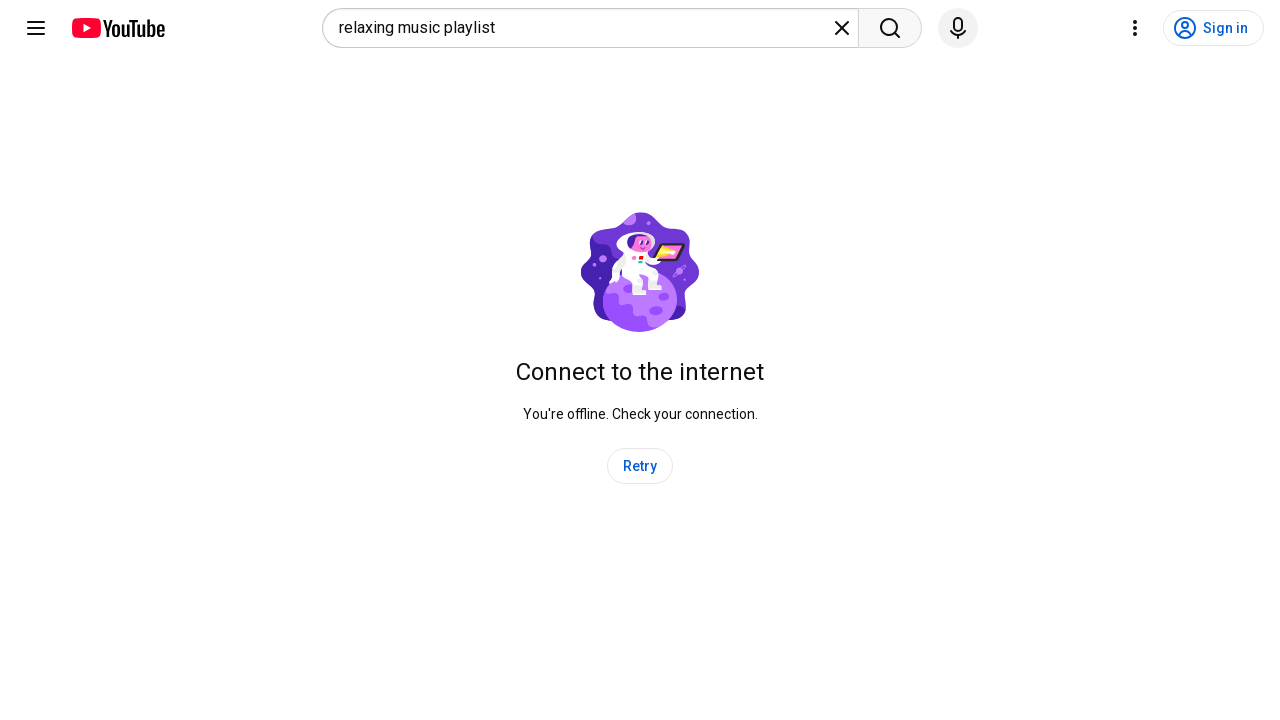

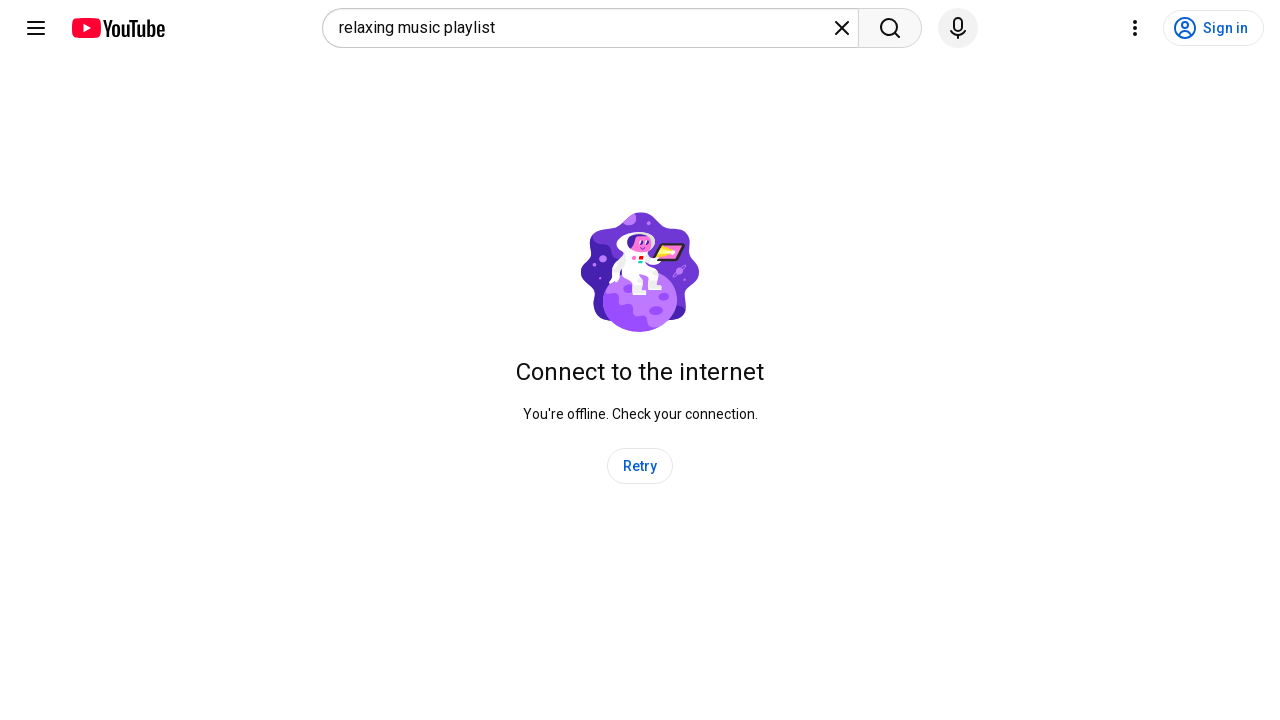